Tests a practice form submission by filling out name, email, password, checkbox, dropdown, radio button, date fields and submitting the form to verify successful submission

Starting URL: https://rahulshettyacademy.com/angularpractice/

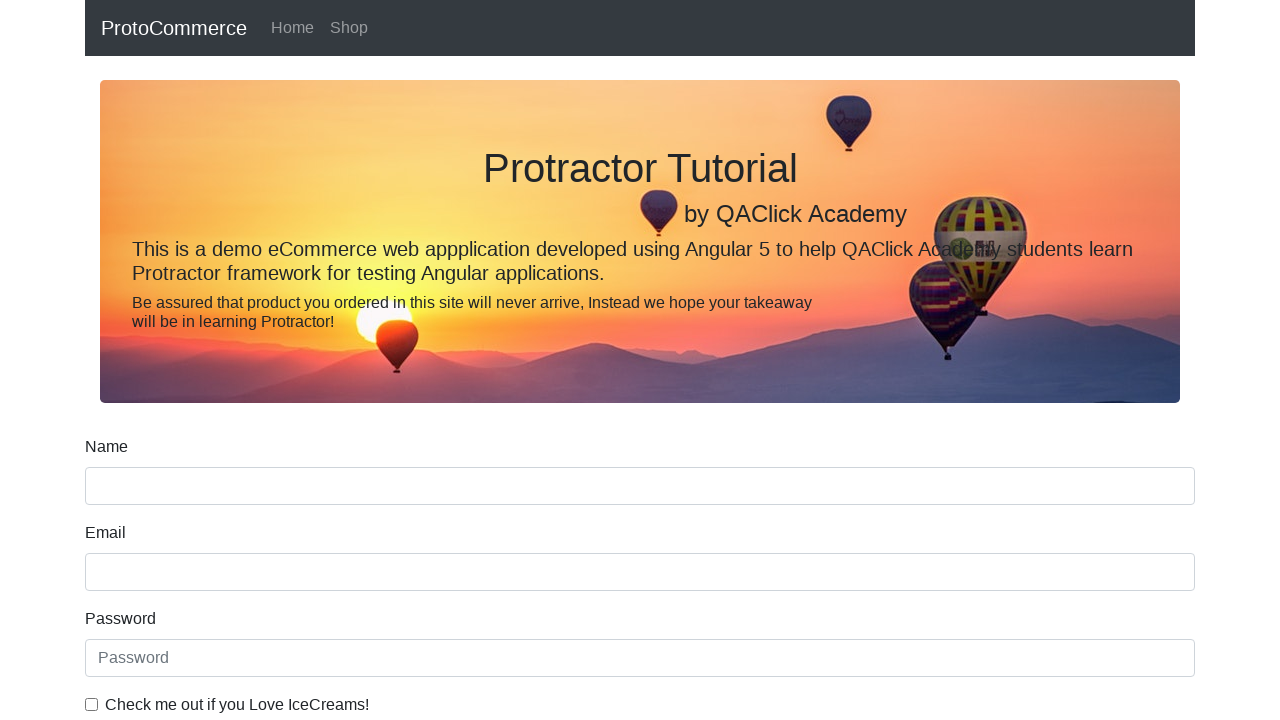

Filled name field with 'John Smith' on input[name='name']
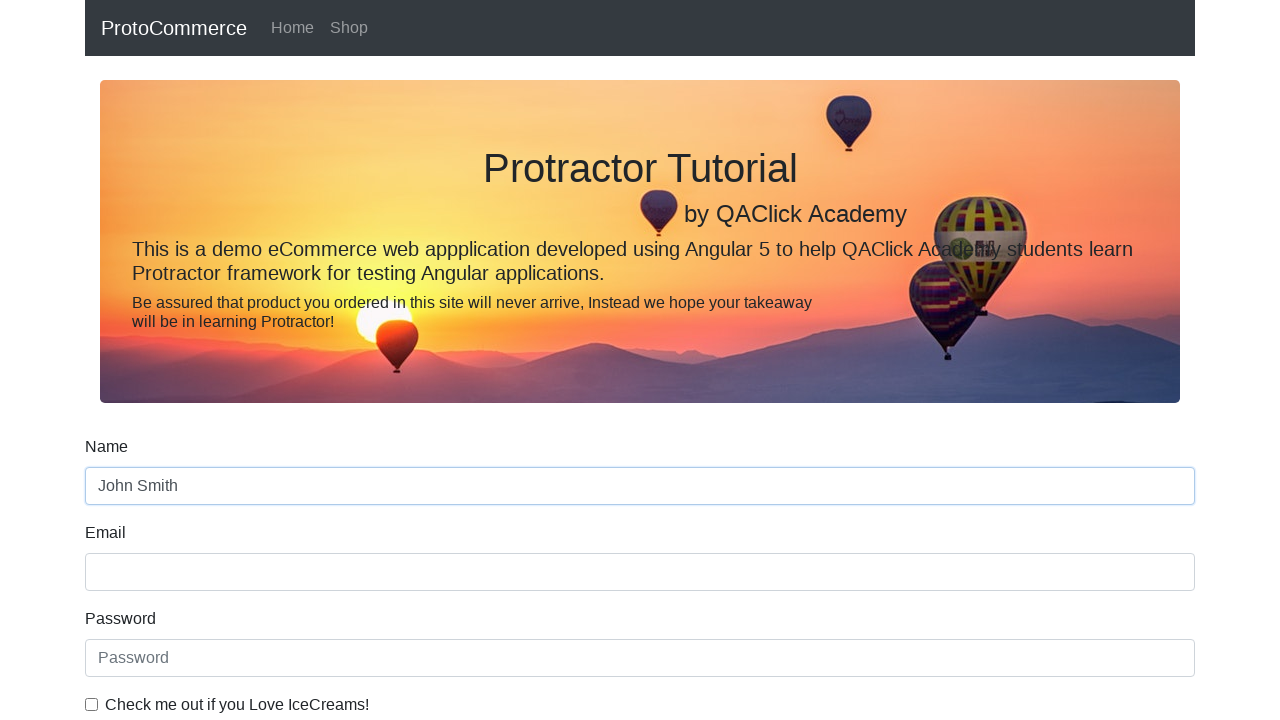

Filled email field with 'johnsmith42@example.com' on input[name='email']
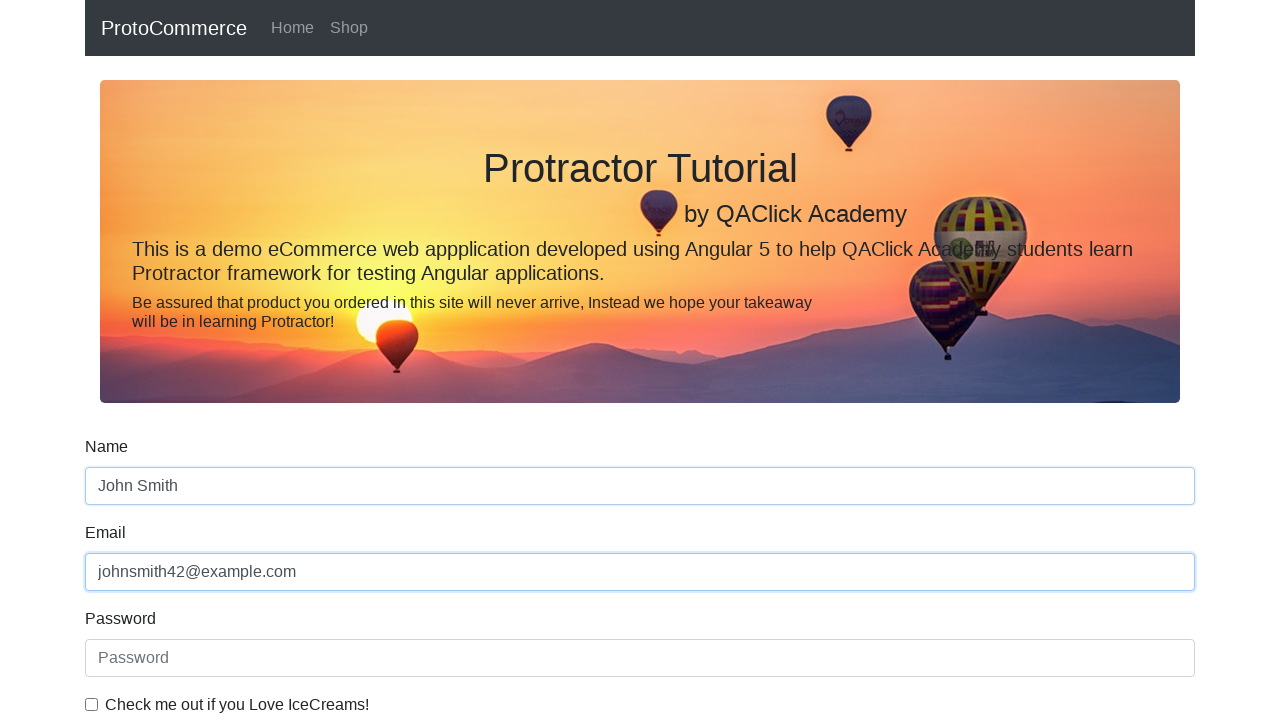

Filled password field with 'testPassword123' on #exampleInputPassword1
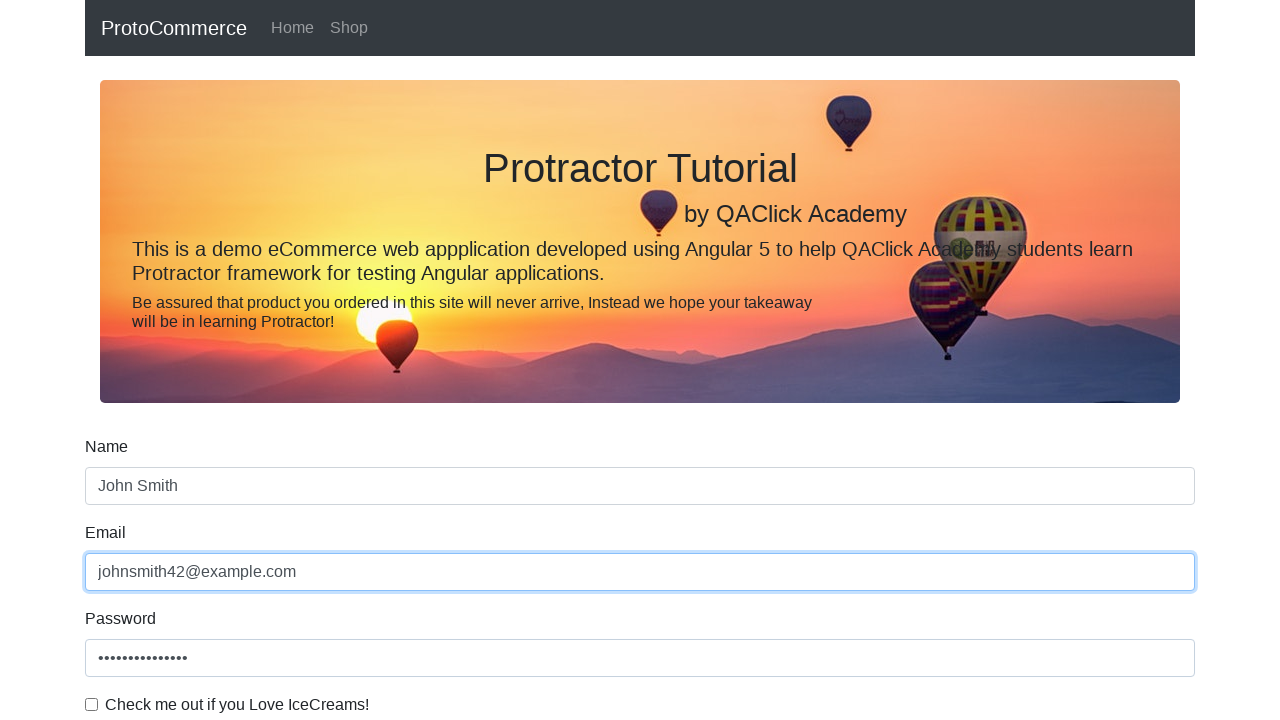

Clicked checkbox to agree to terms at (92, 704) on input[type='checkbox']
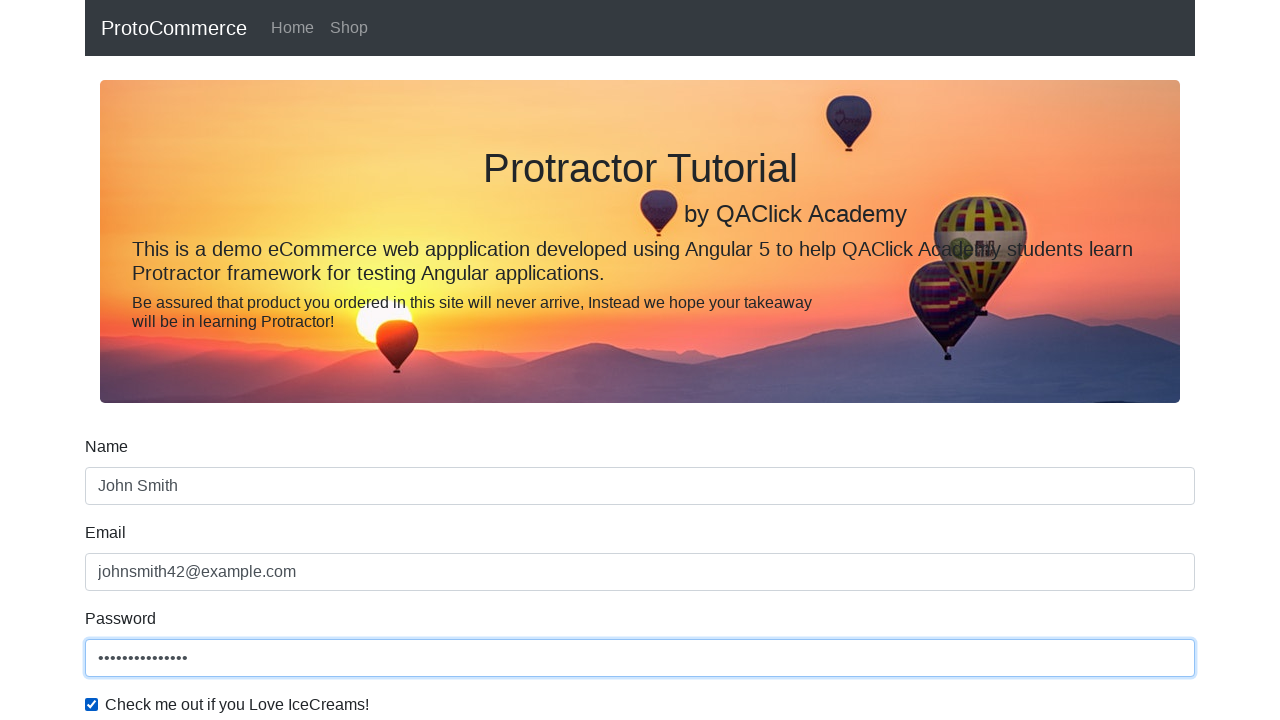

Selected 'Female' from gender dropdown on #exampleFormControlSelect1
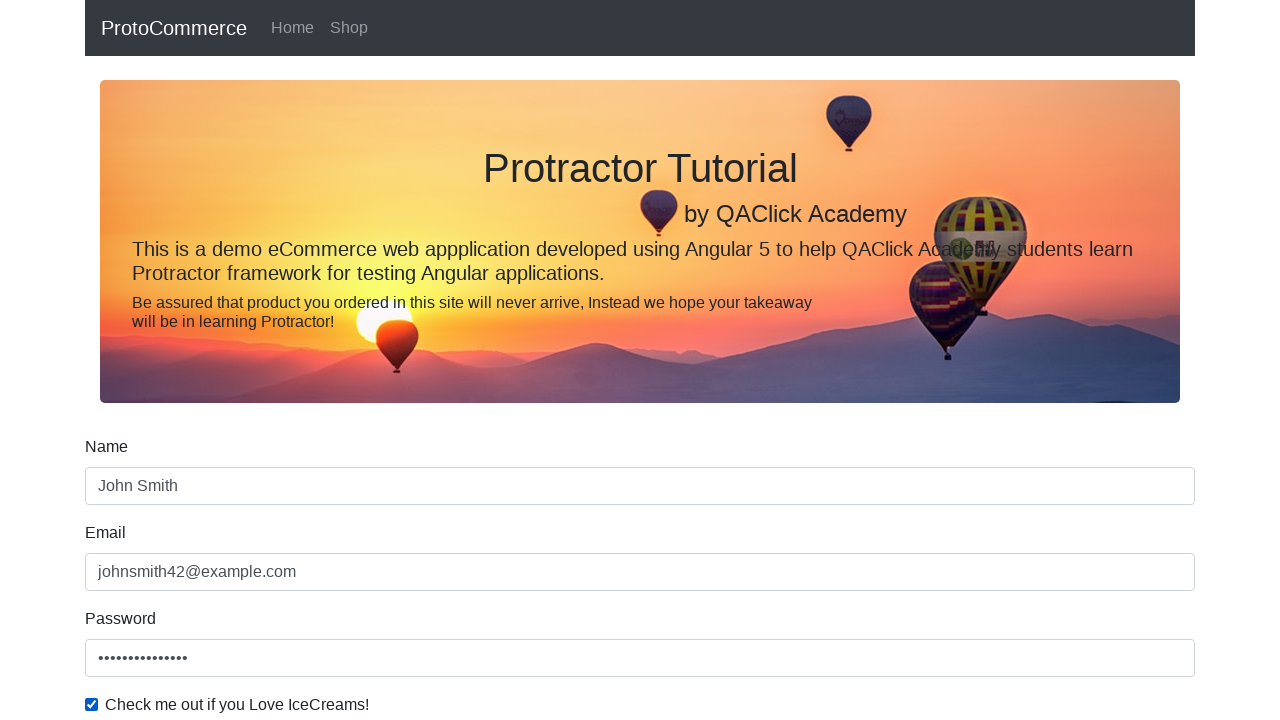

Clicked radio button for employment status at (238, 360) on input#inlineRadio1
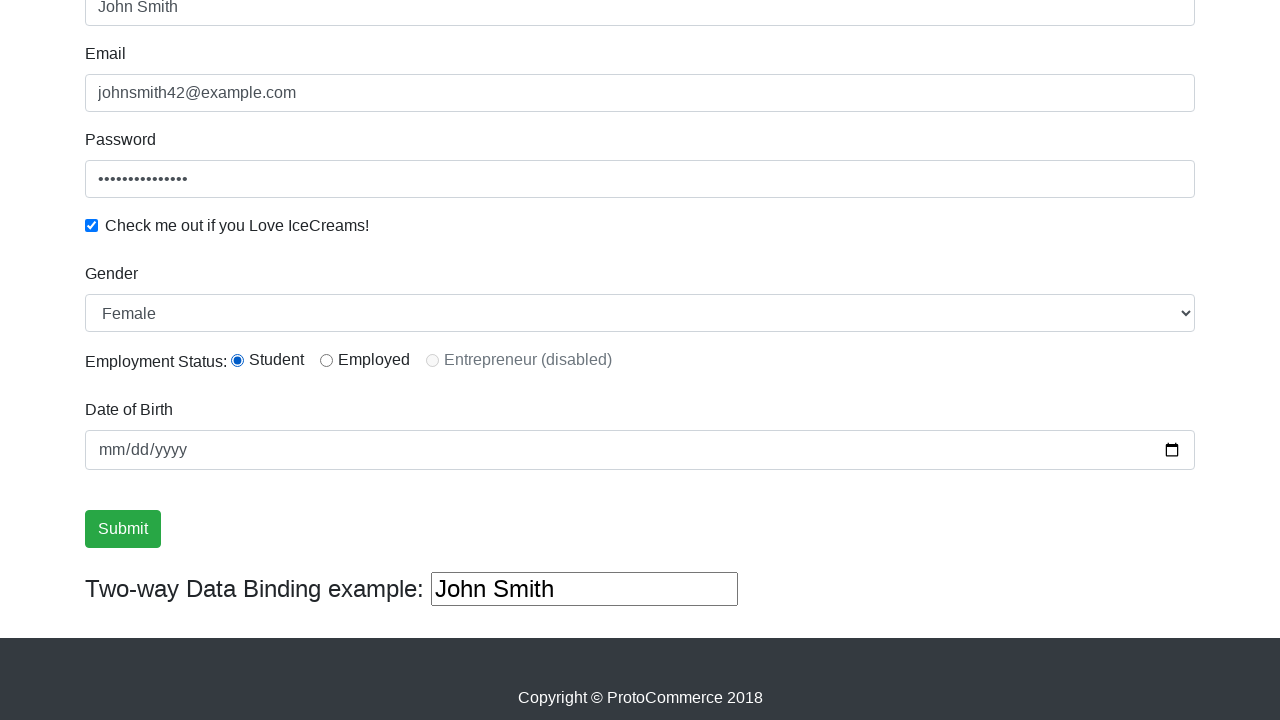

Filled date of birth field with '1995-08-22' on input[name='bday']
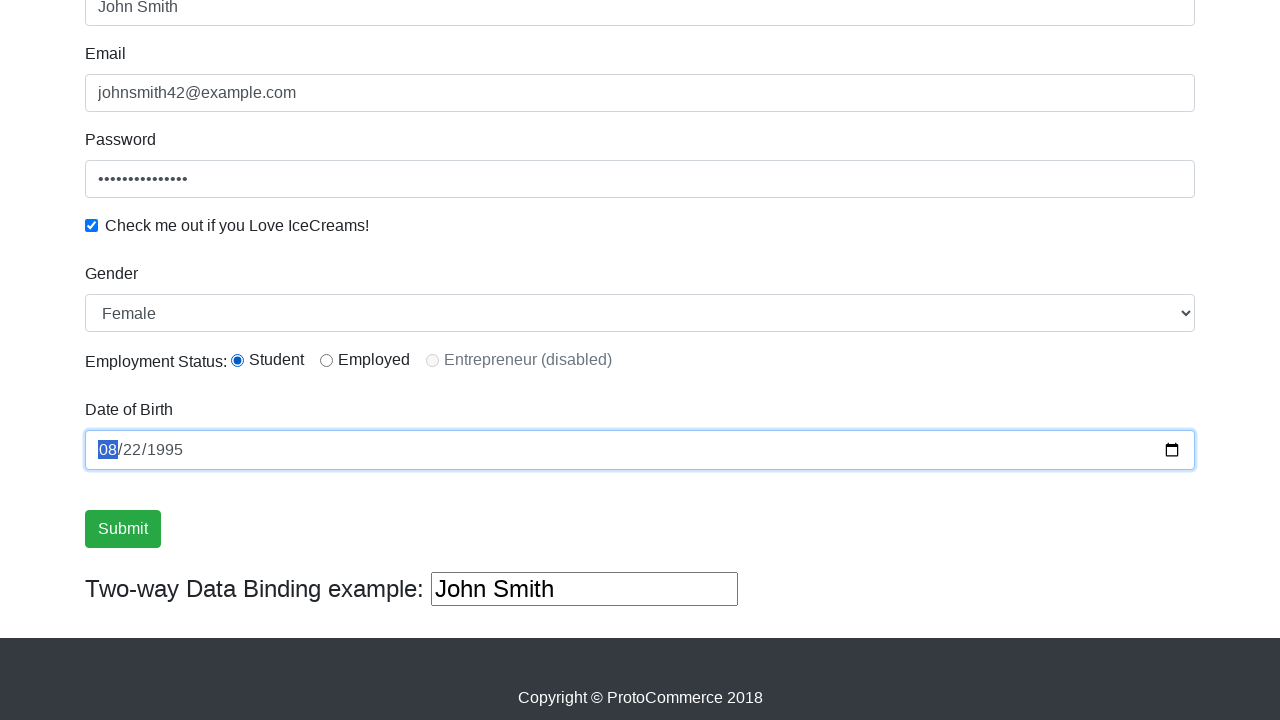

Clicked submit button to submit the practice form at (123, 529) on input[type='submit']
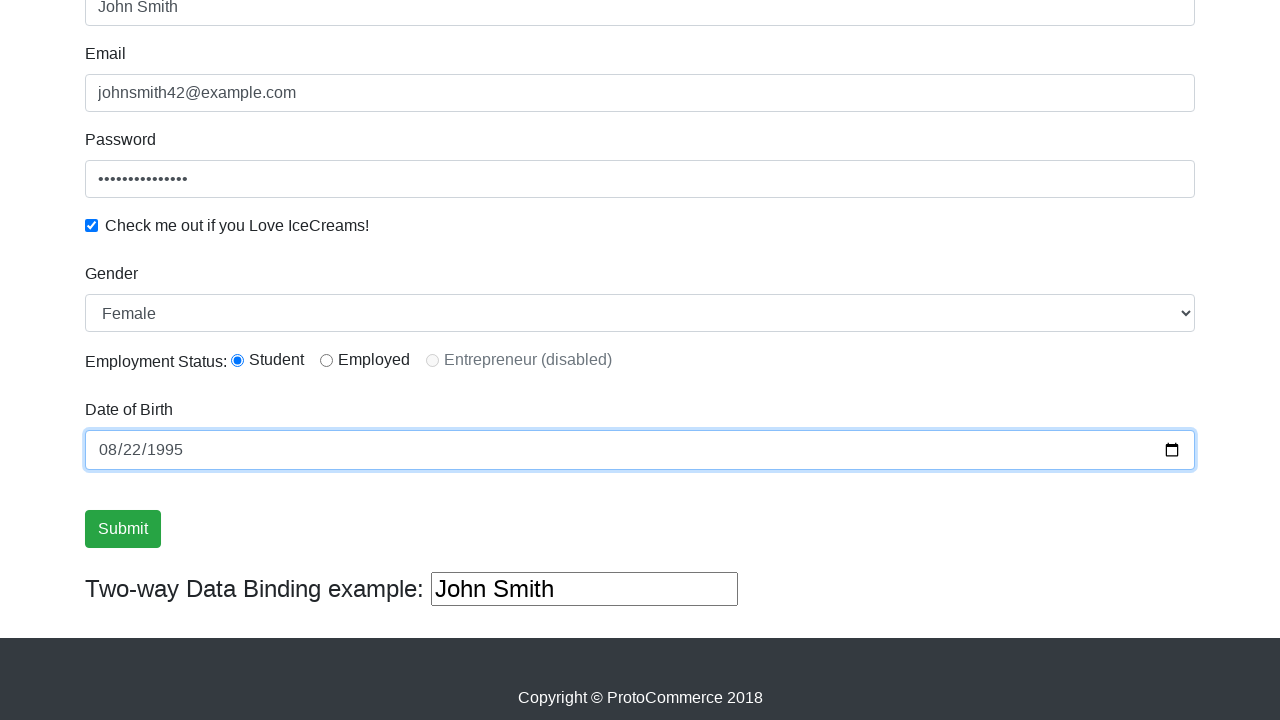

Form submission successful - success alert message displayed
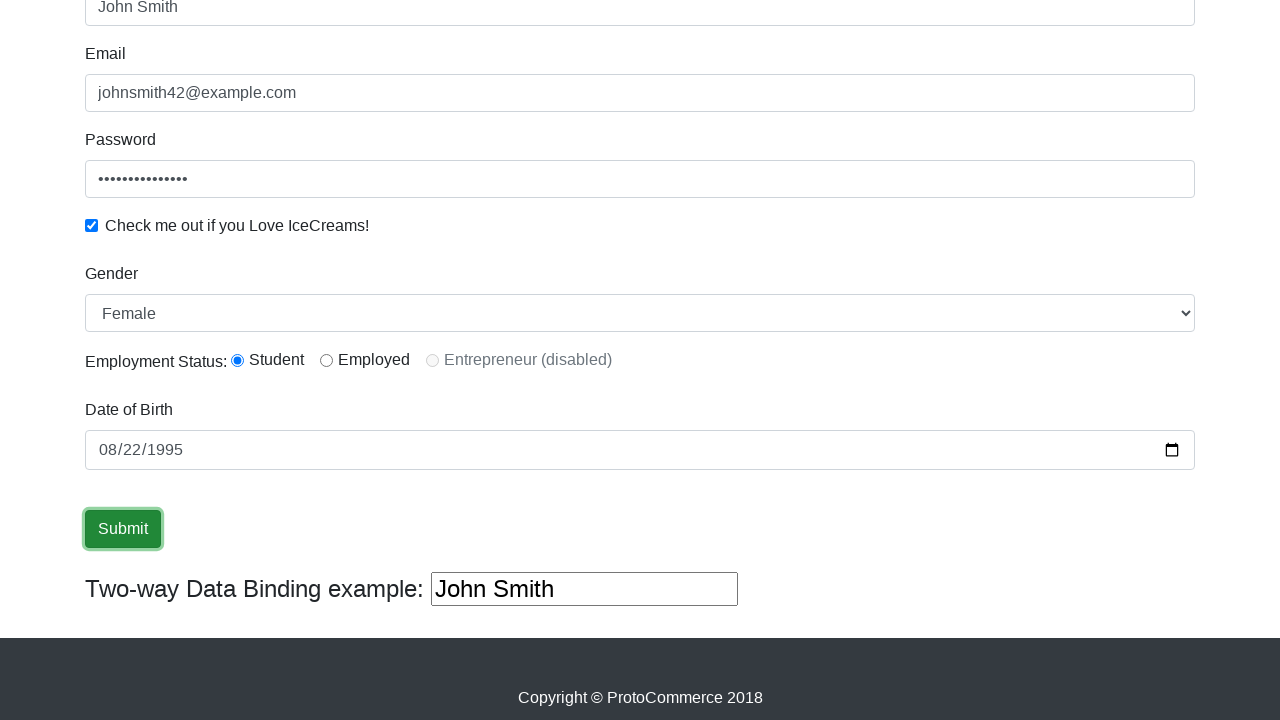

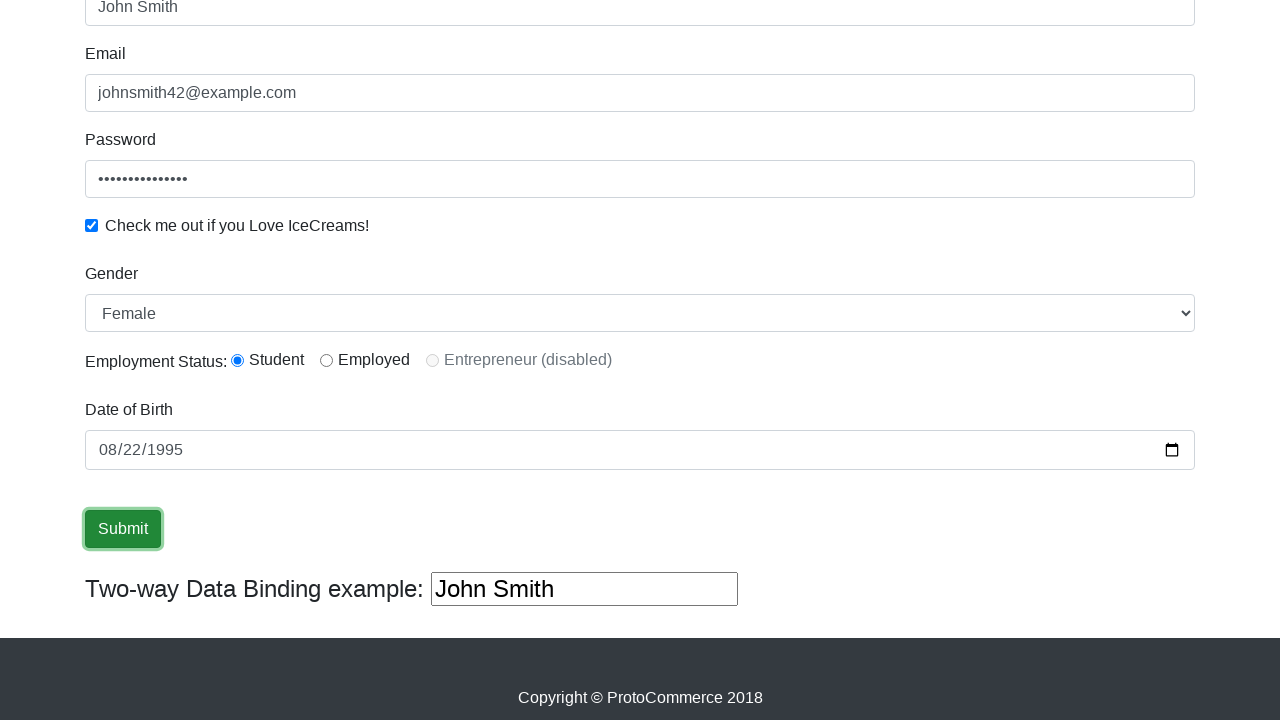